Tests the common search results case by entering "Jewerly" and verifying that search results are displayed

Starting URL: https://www.tiffany.com/

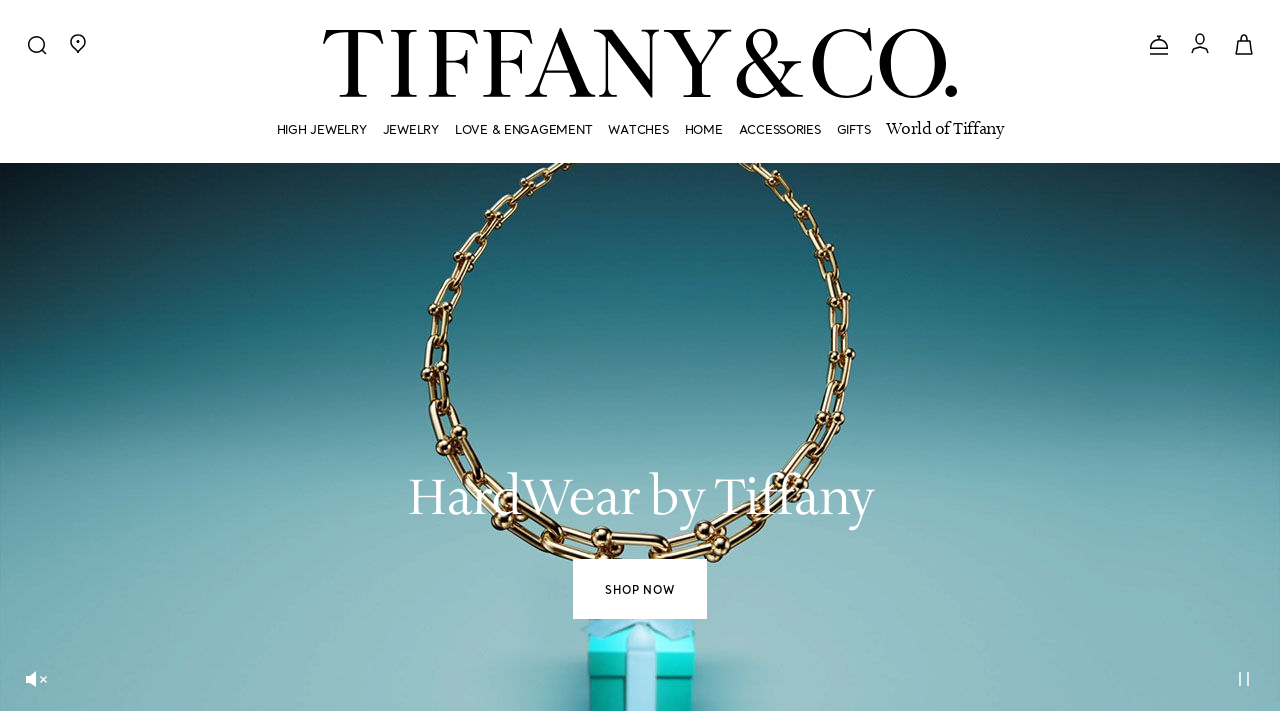

Clicked search icon to open search functionality at (37, 44) on [data-testid='search-icon'], .search-icon, [aria-label='Search'], button[class*=
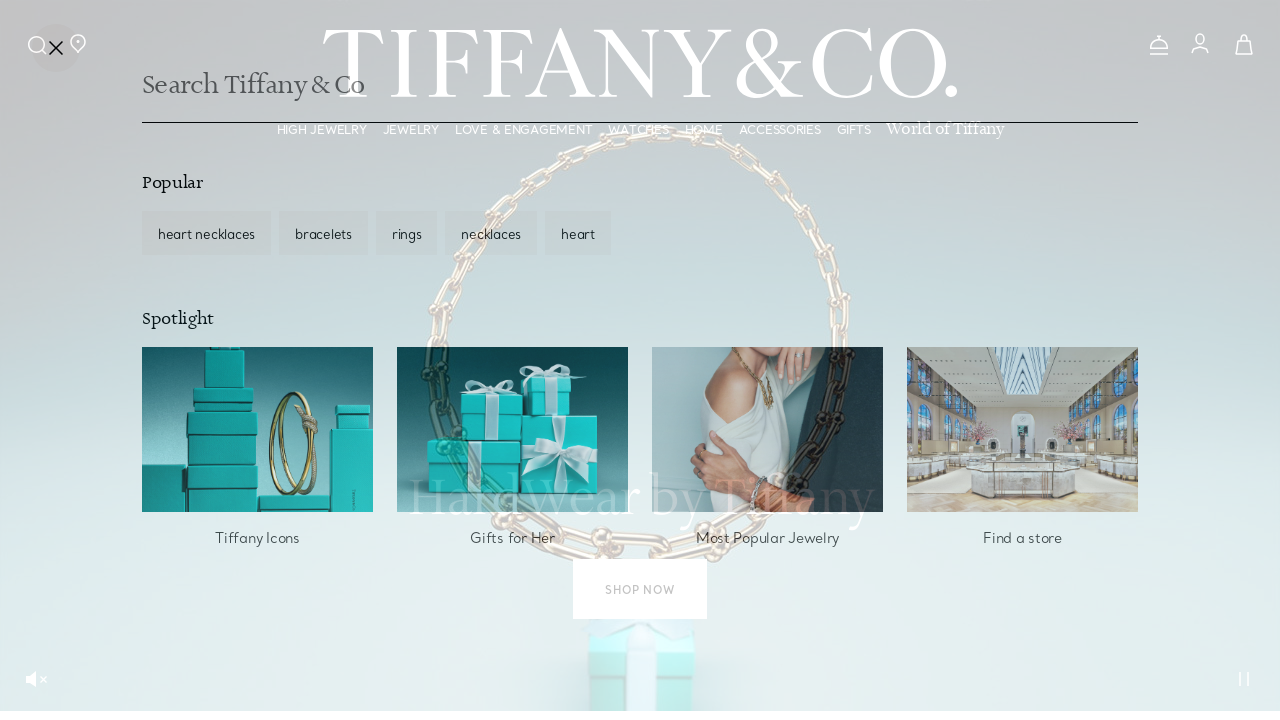

Entered 'Jewerly' into the search field on input[type='search'], input[name='search'], input[placeholder*='Search'], input[
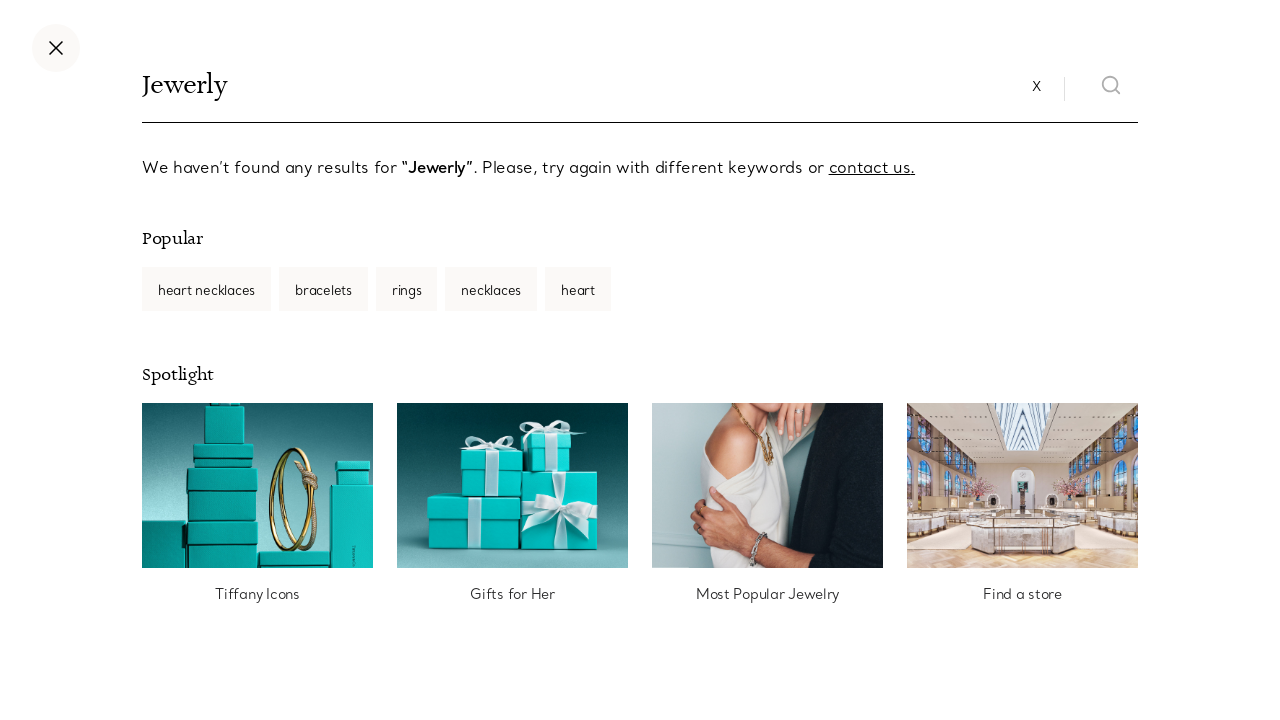

Pressed Enter to submit the search query on input[type='search'], input[name='search'], input[placeholder*='Search'], input[
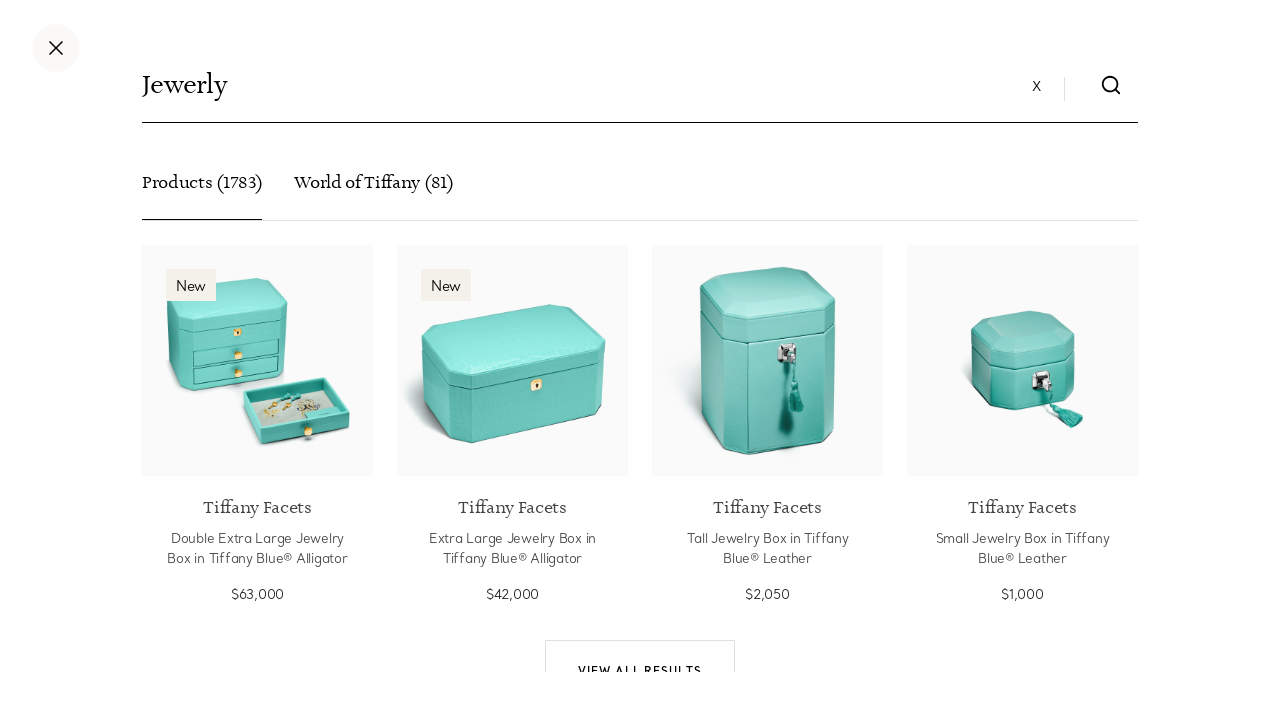

Search results loaded and displayed on page
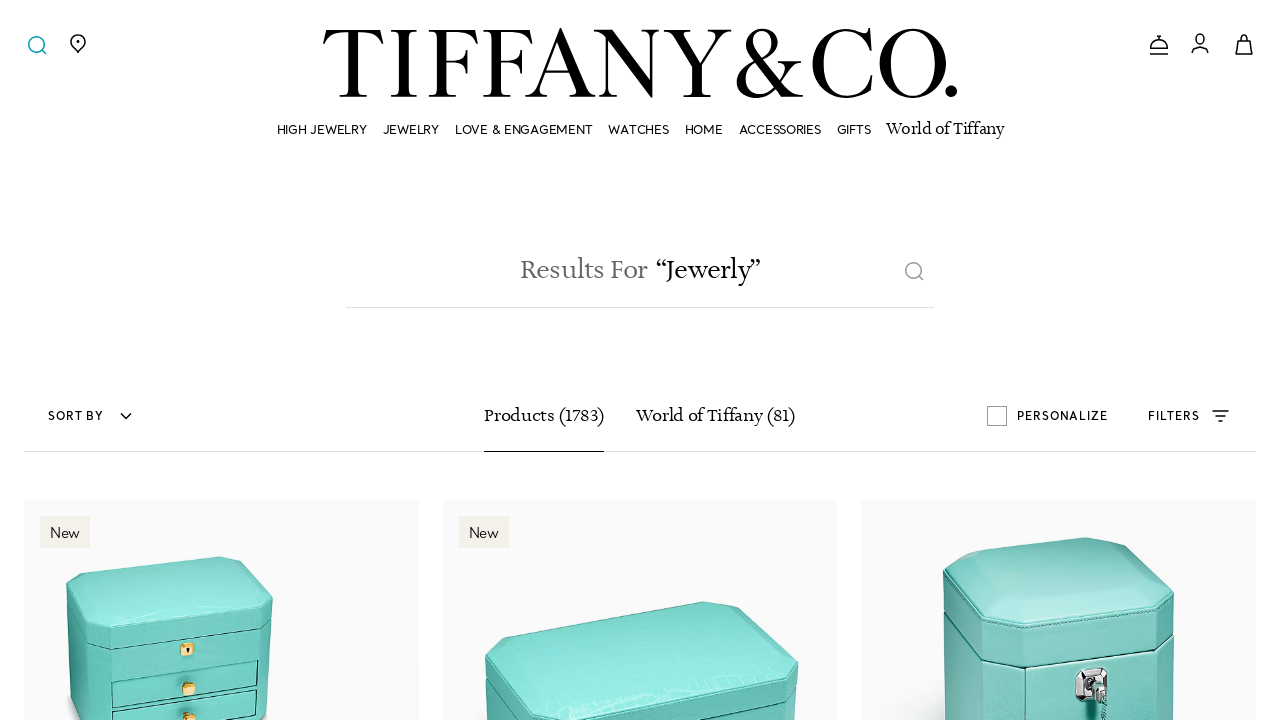

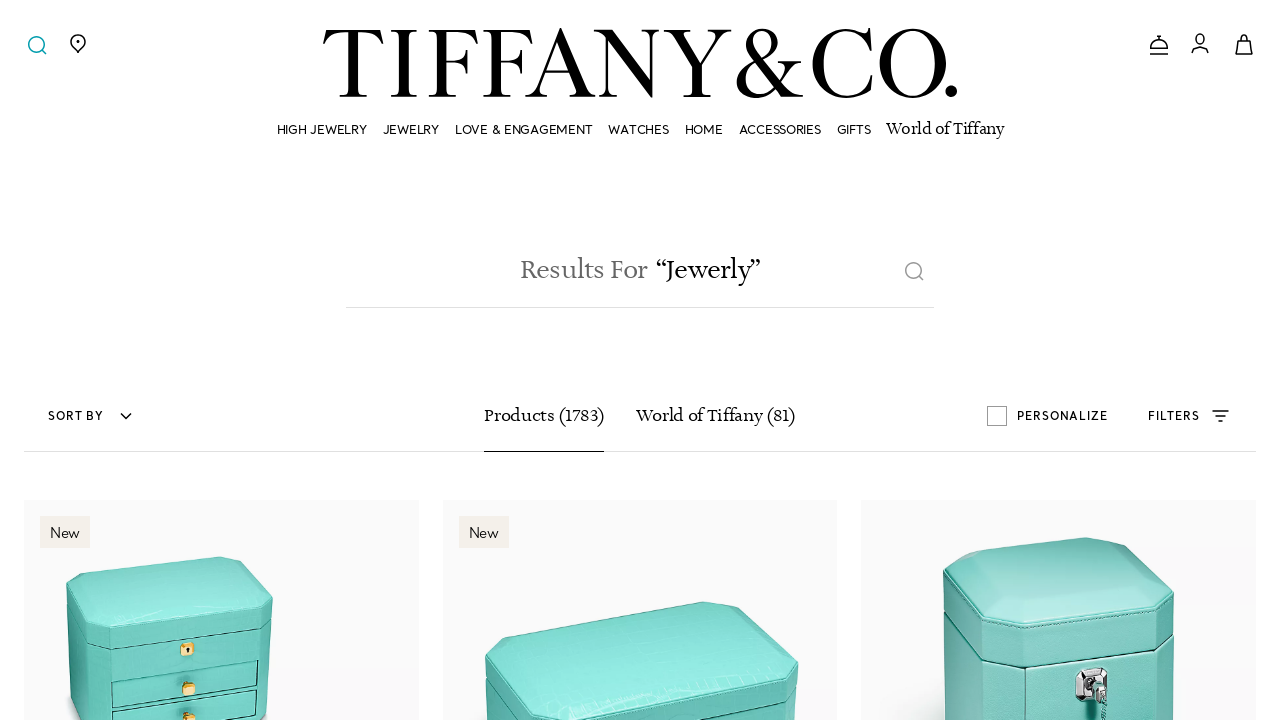